Tests the subscription functionality by navigating to the cart page, scrolling to the subscription section, and submitting an email for subscription

Starting URL: https://automationexercise.com/

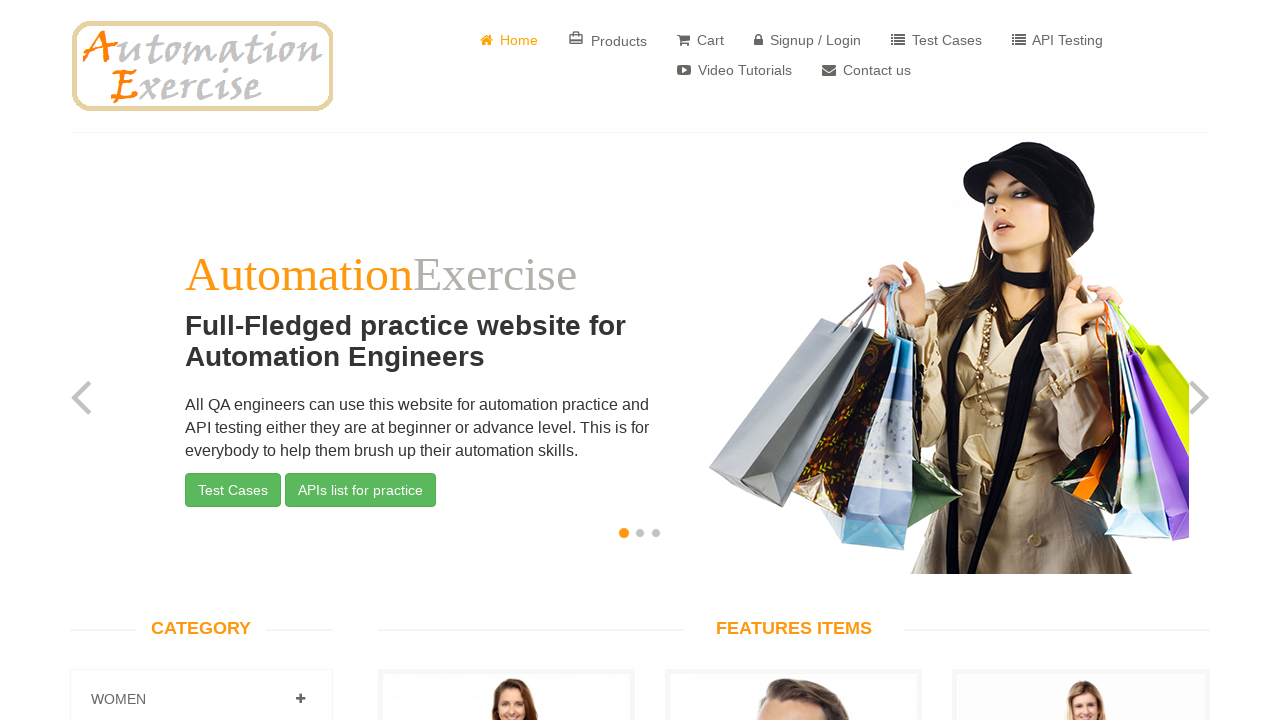

Clicked Cart link to navigate to cart page at (700, 40) on xpath=//a[text()=' Cart']
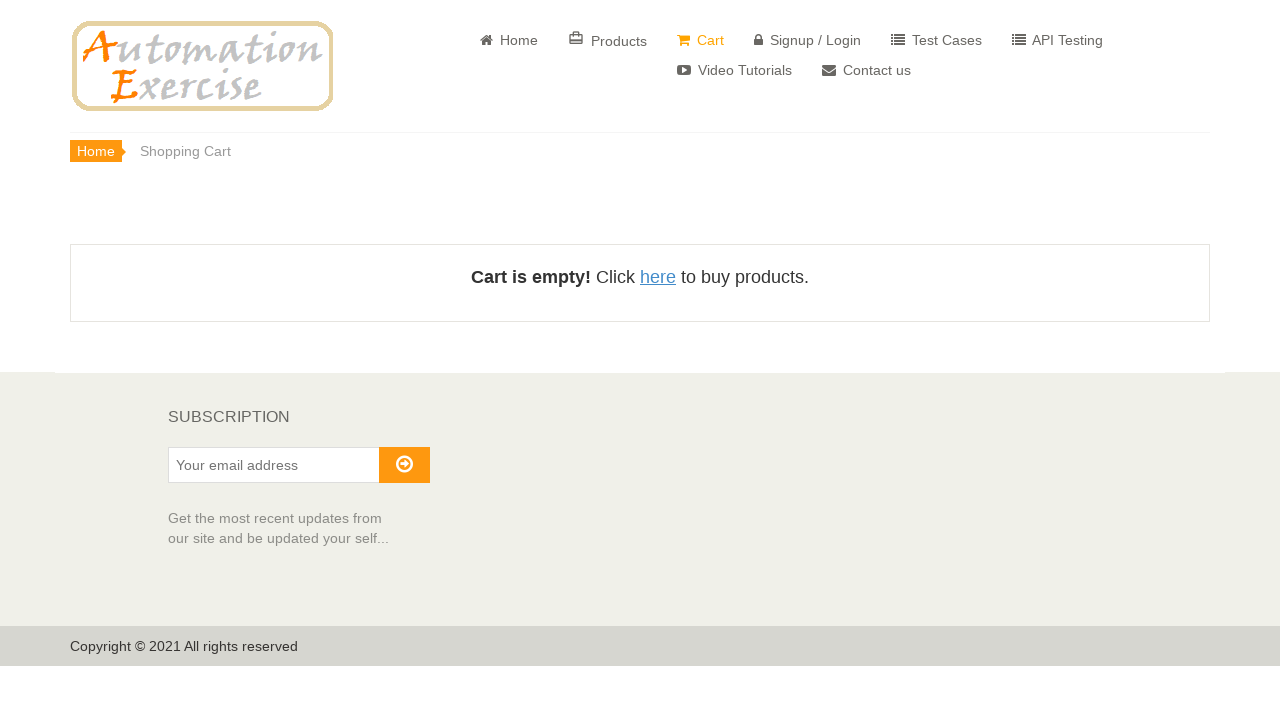

Scrolled to bottom of cart page to view subscription section
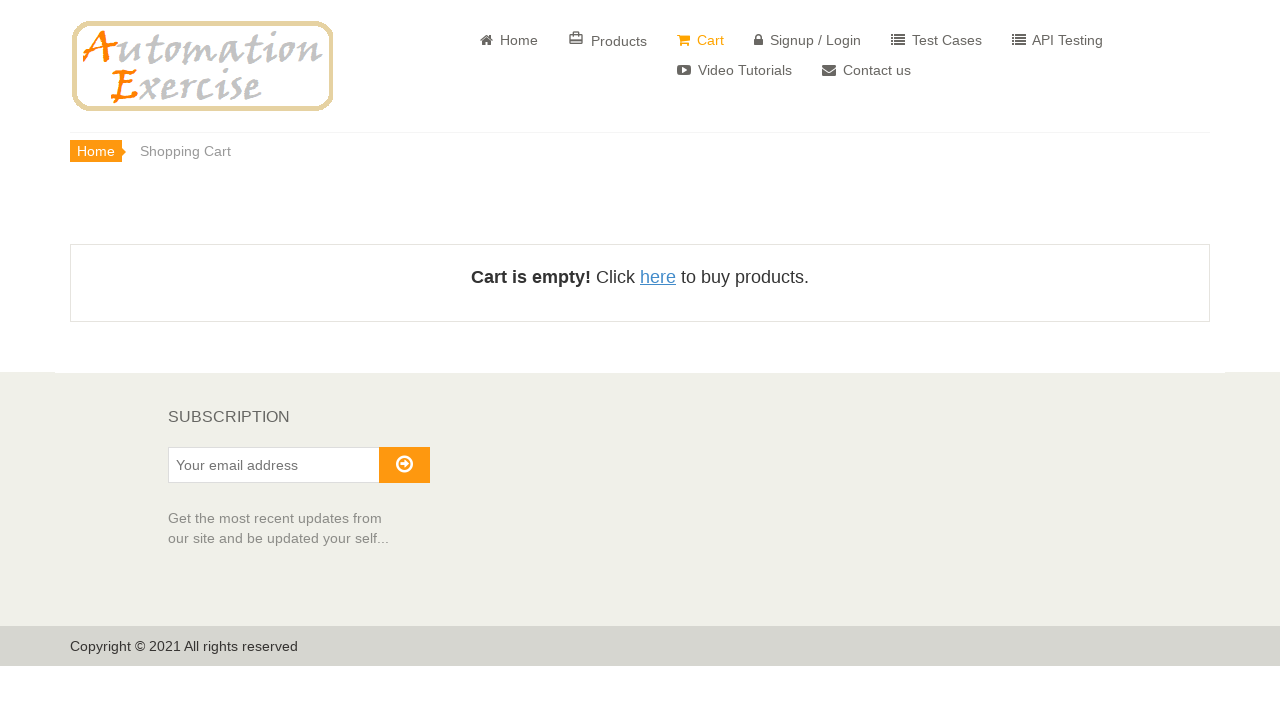

Subscription section became visible
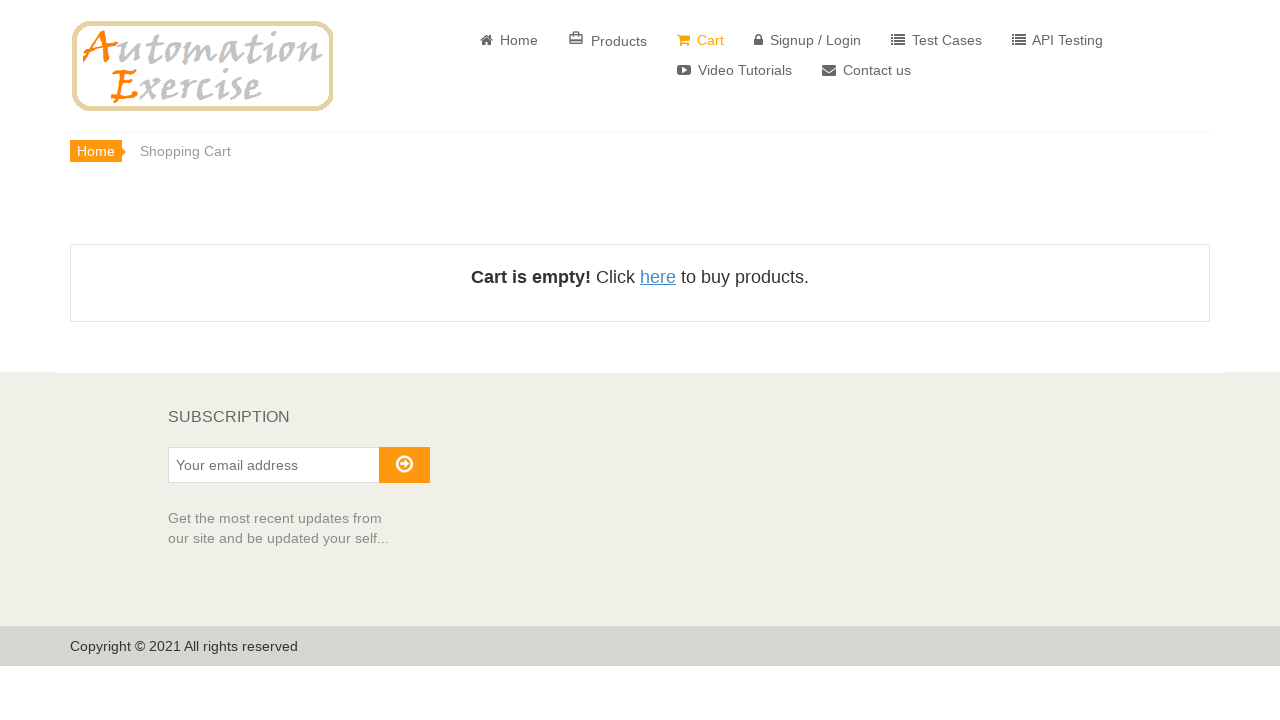

Entered email address 'testuser2847@example.com' in subscription field on #susbscribe_email
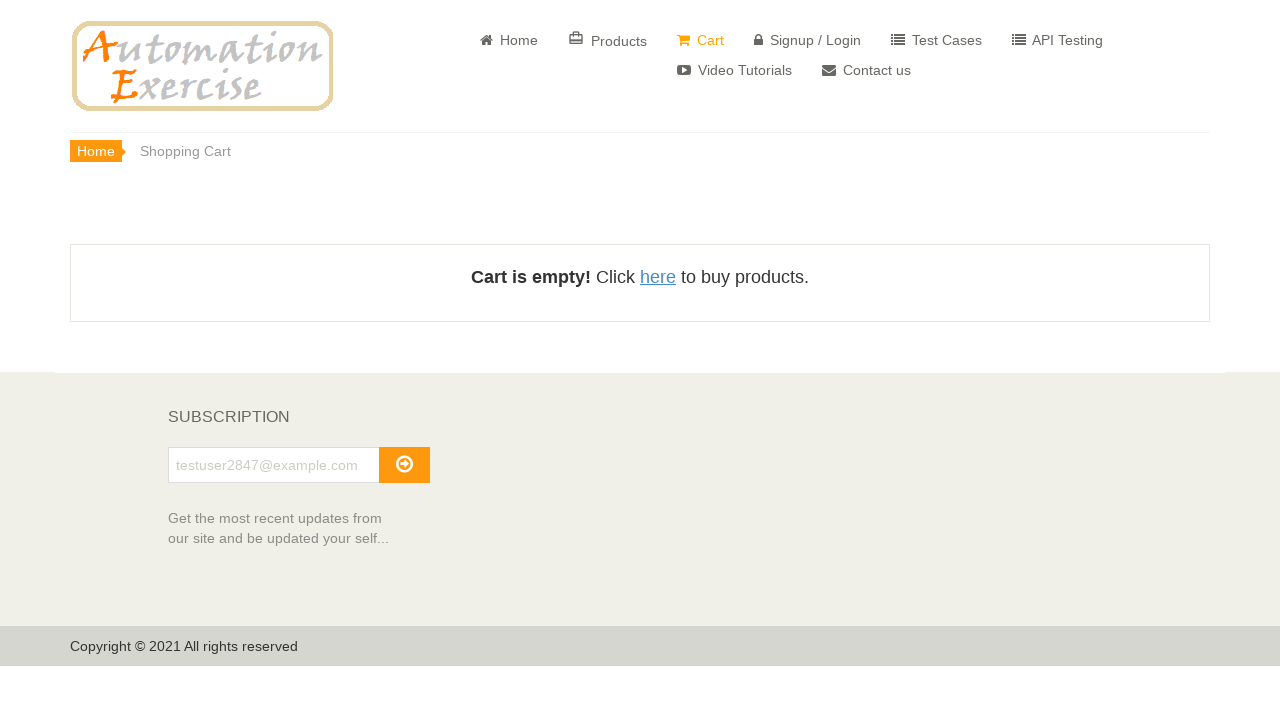

Clicked subscribe button to submit subscription at (404, 465) on #subscribe
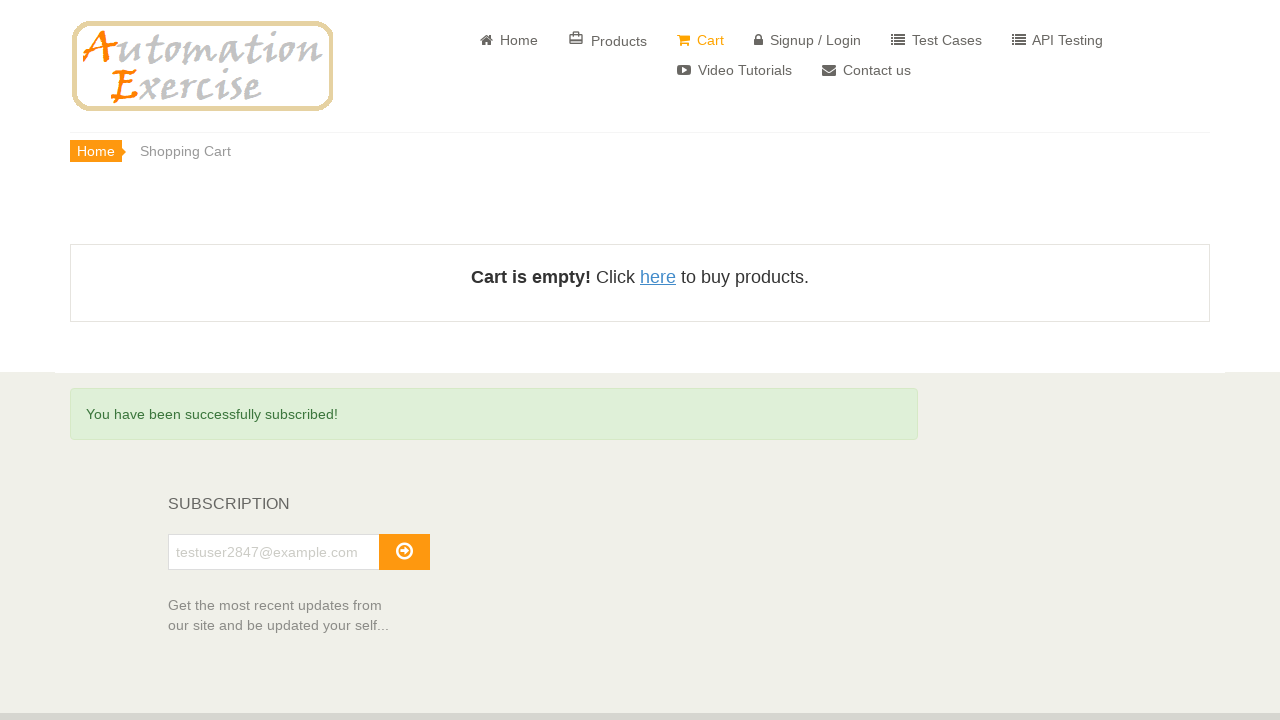

Subscription success message appeared, confirming subscription was successful
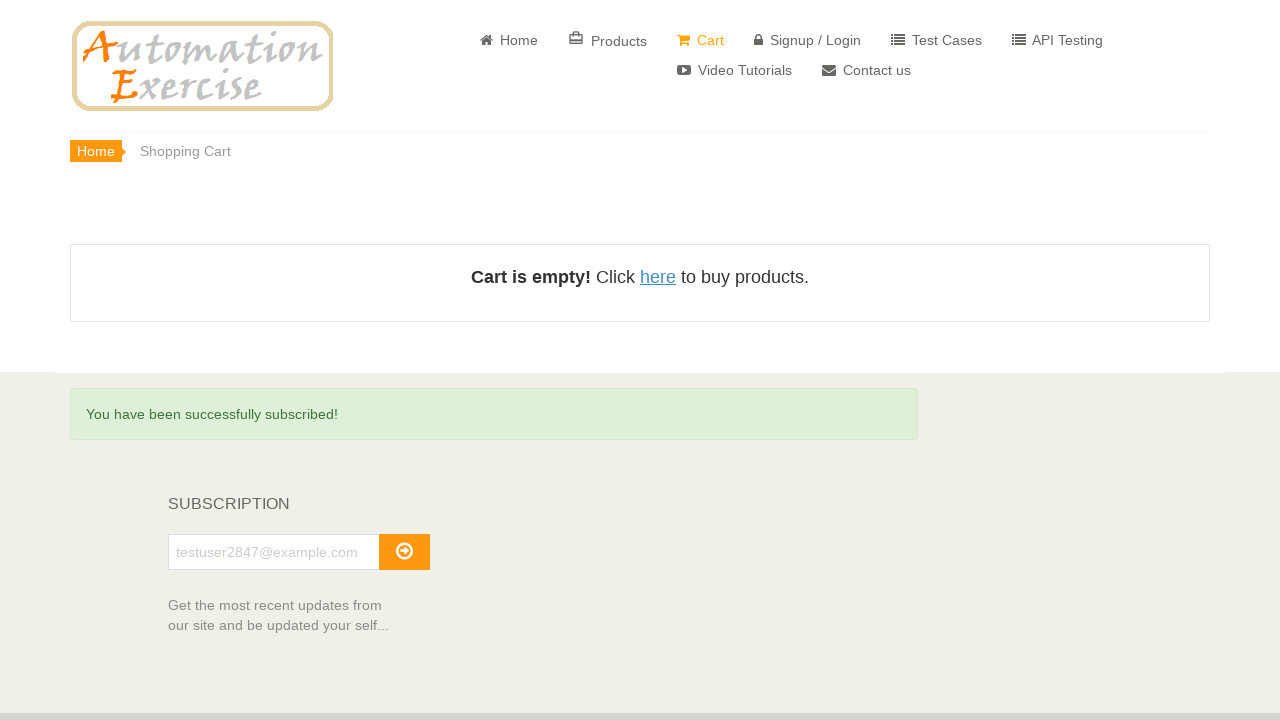

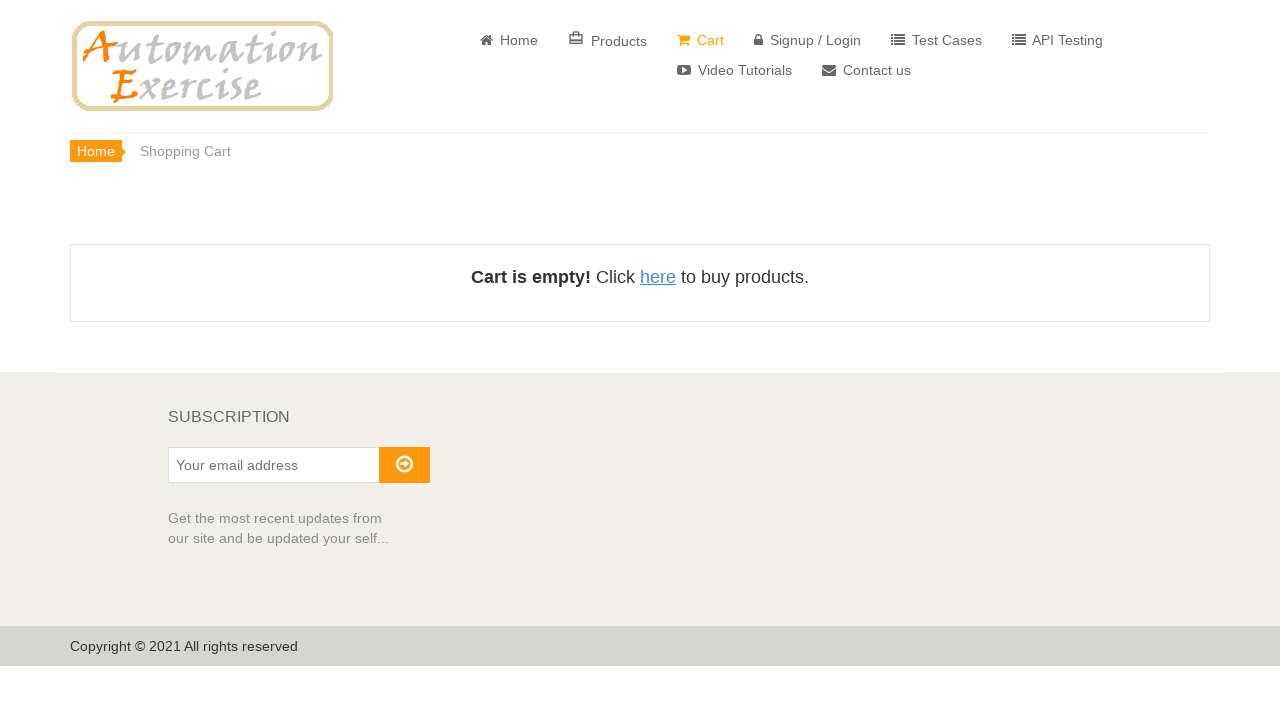